Tests browser alerts in headless mode by accepting and dismissing various alert dialogs

Starting URL: https://demo.automationtesting.in/Alerts.html

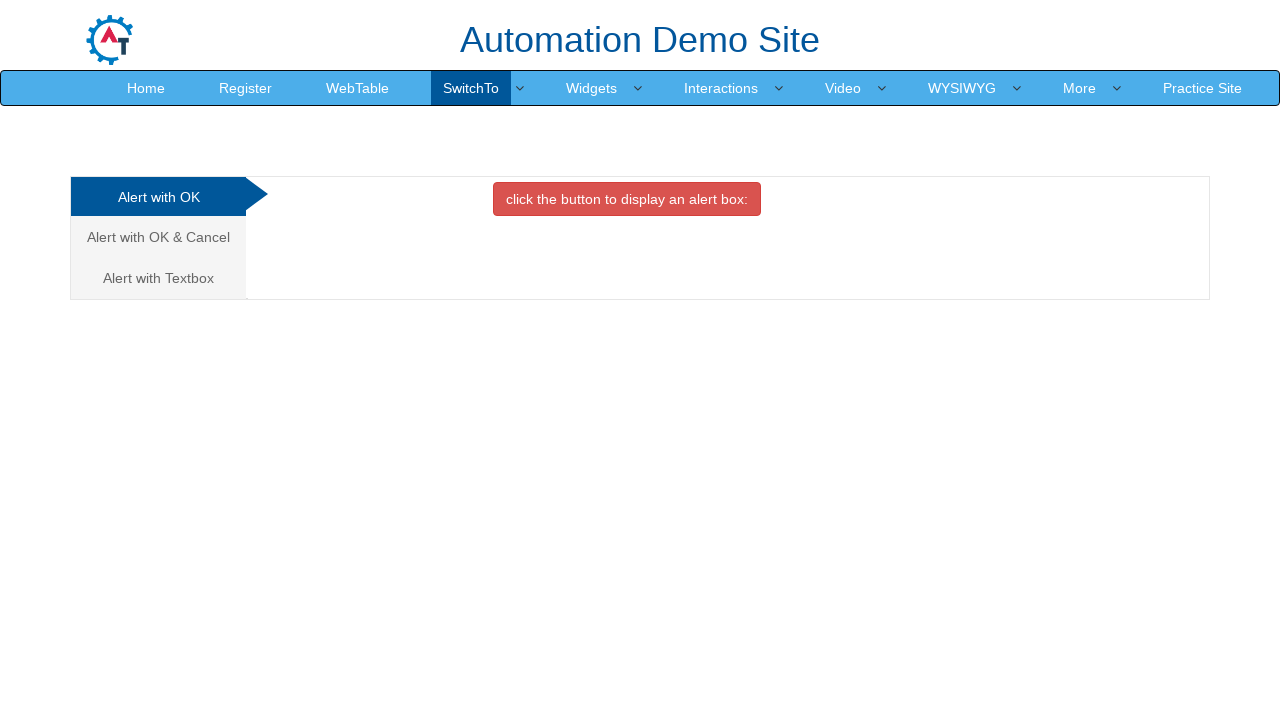

Set up dialog handler to accept alerts and prompts
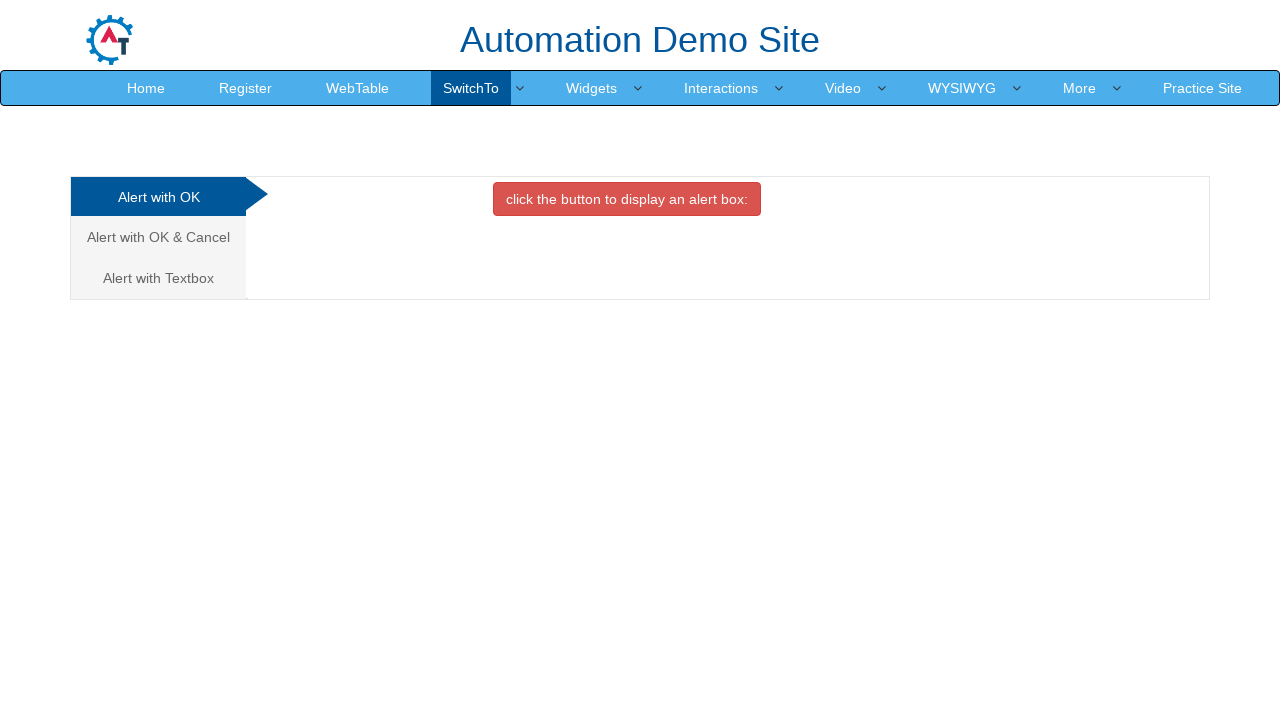

Clicked danger button to trigger first alert at (627, 199) on xpath=//*[@class='btn btn-danger']
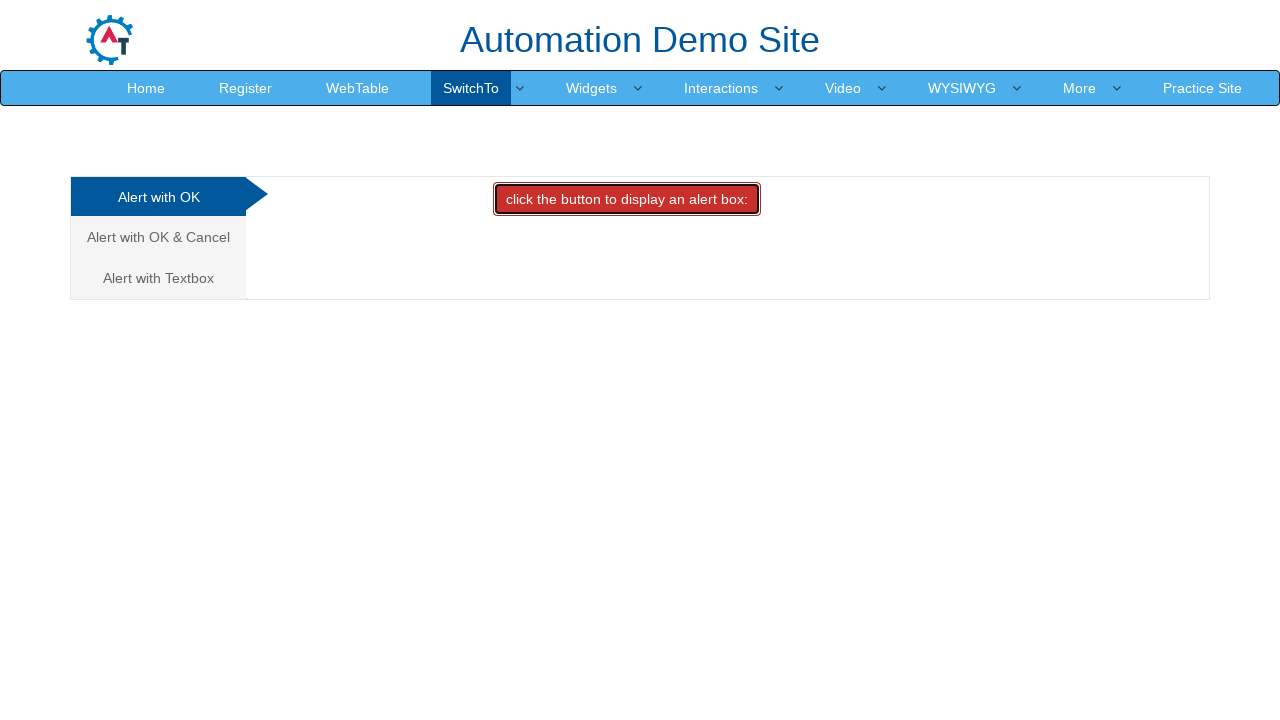

Clicked on Cancel tab at (158, 237) on xpath=//a[@href='#CancelTab']
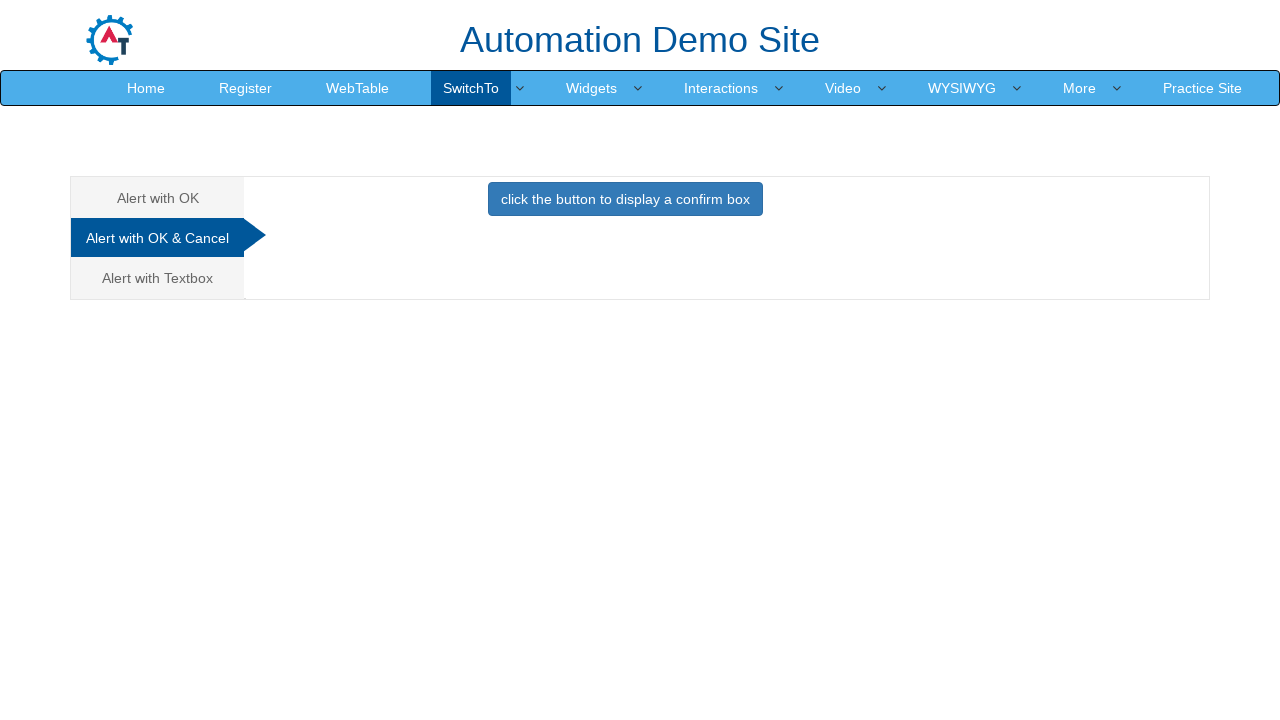

Clicked primary button to trigger confirm alert at (625, 199) on xpath=//*[@class='btn btn-primary']
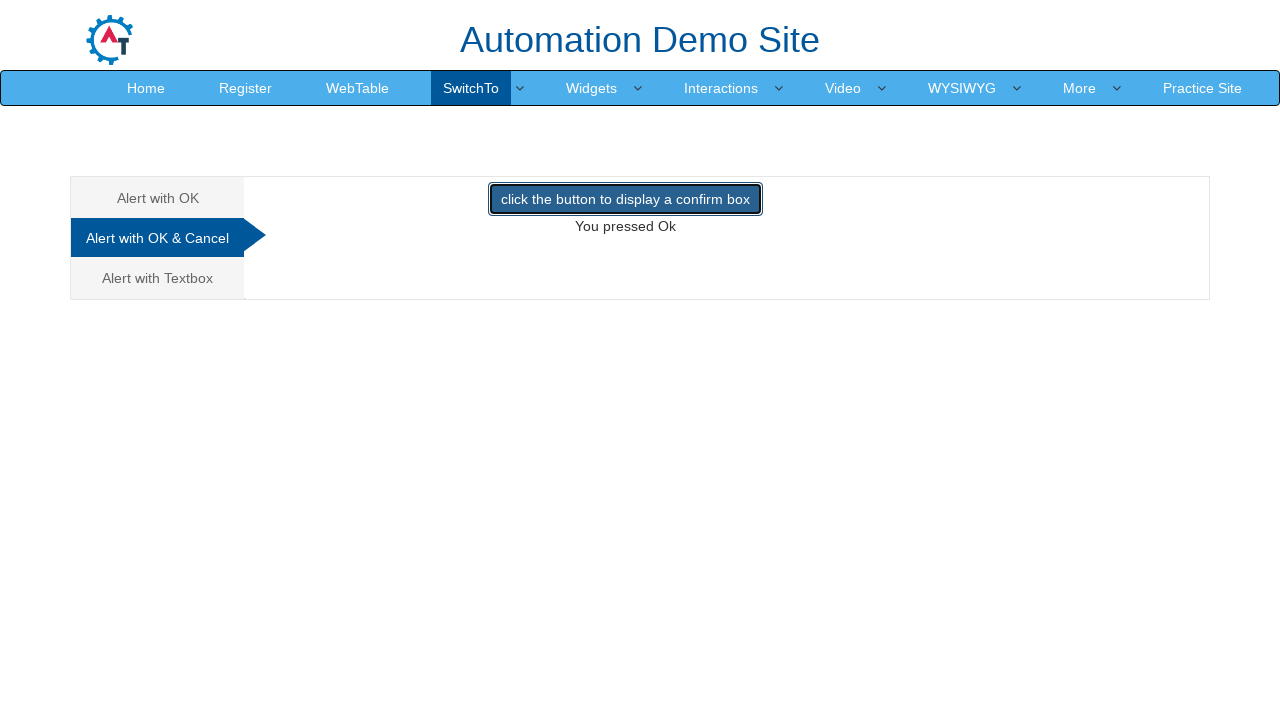

Clicked primary button again to dismiss the alert at (625, 199) on xpath=//*[@class='btn btn-primary']
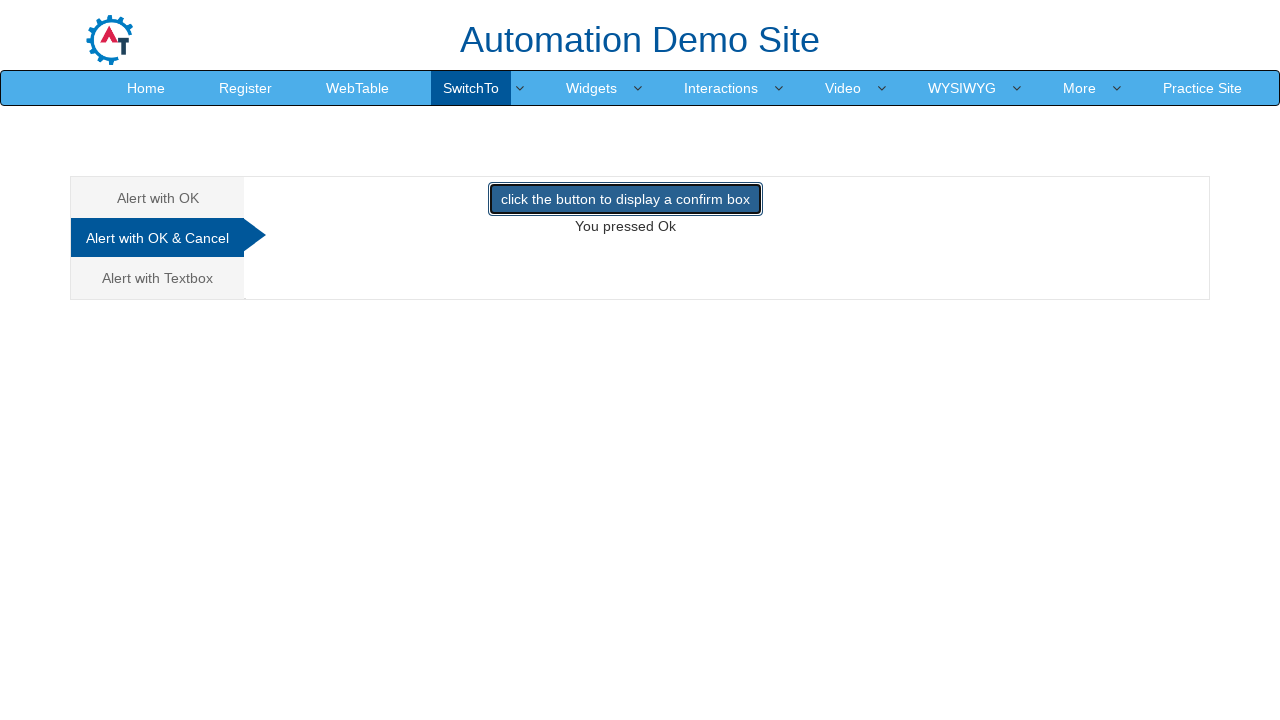

Clicked on Textbox tab at (158, 278) on xpath=//a[@href='#Textbox']
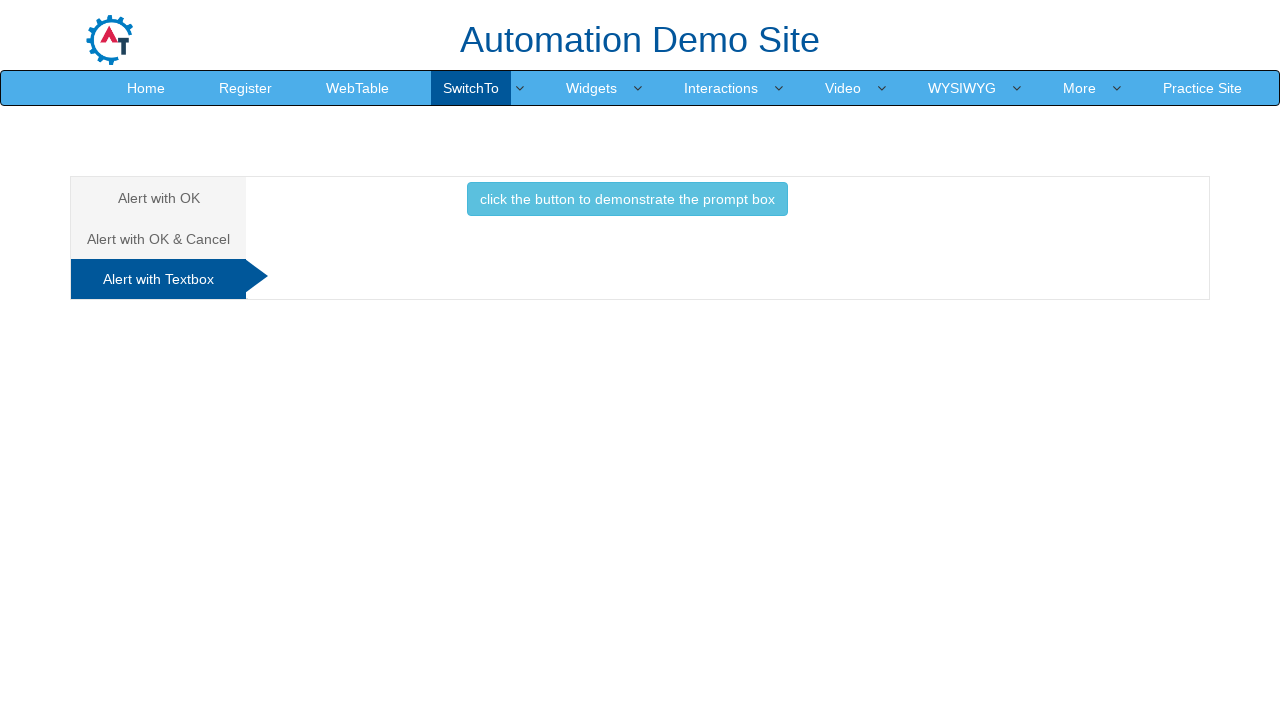

Clicked info button to trigger prompt dialog at (627, 199) on xpath=//*[@class='btn btn-info']
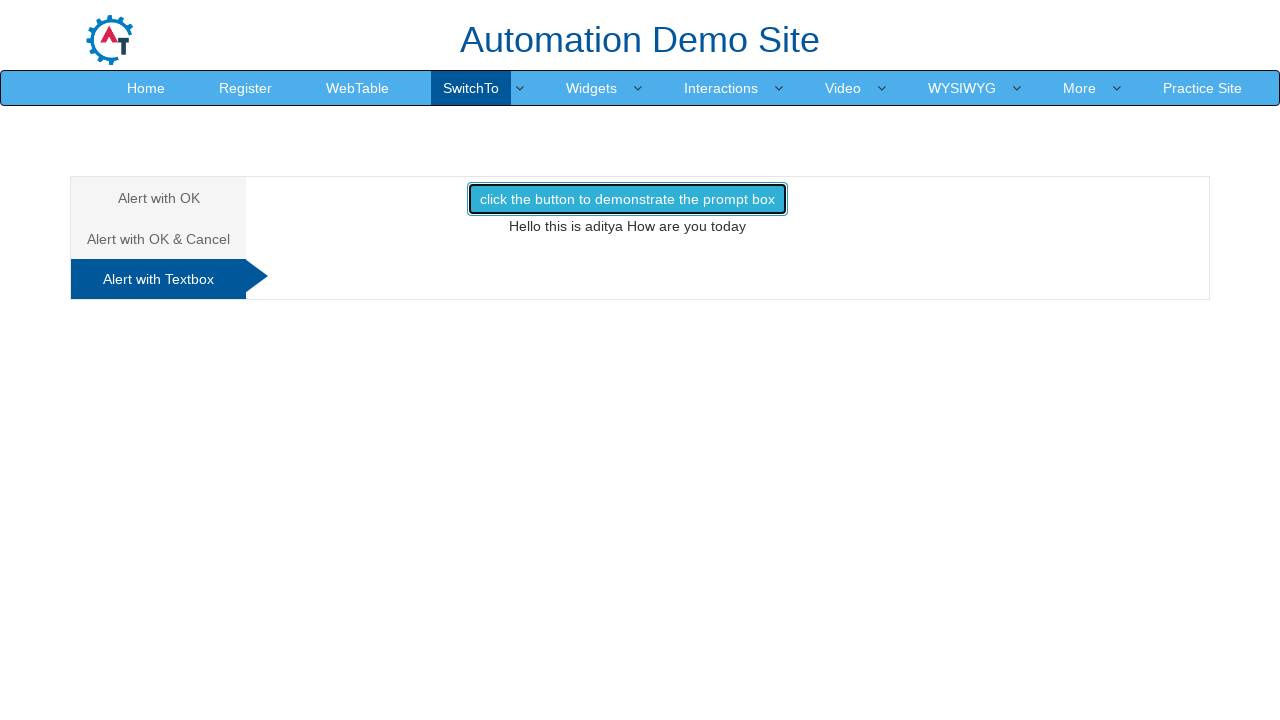

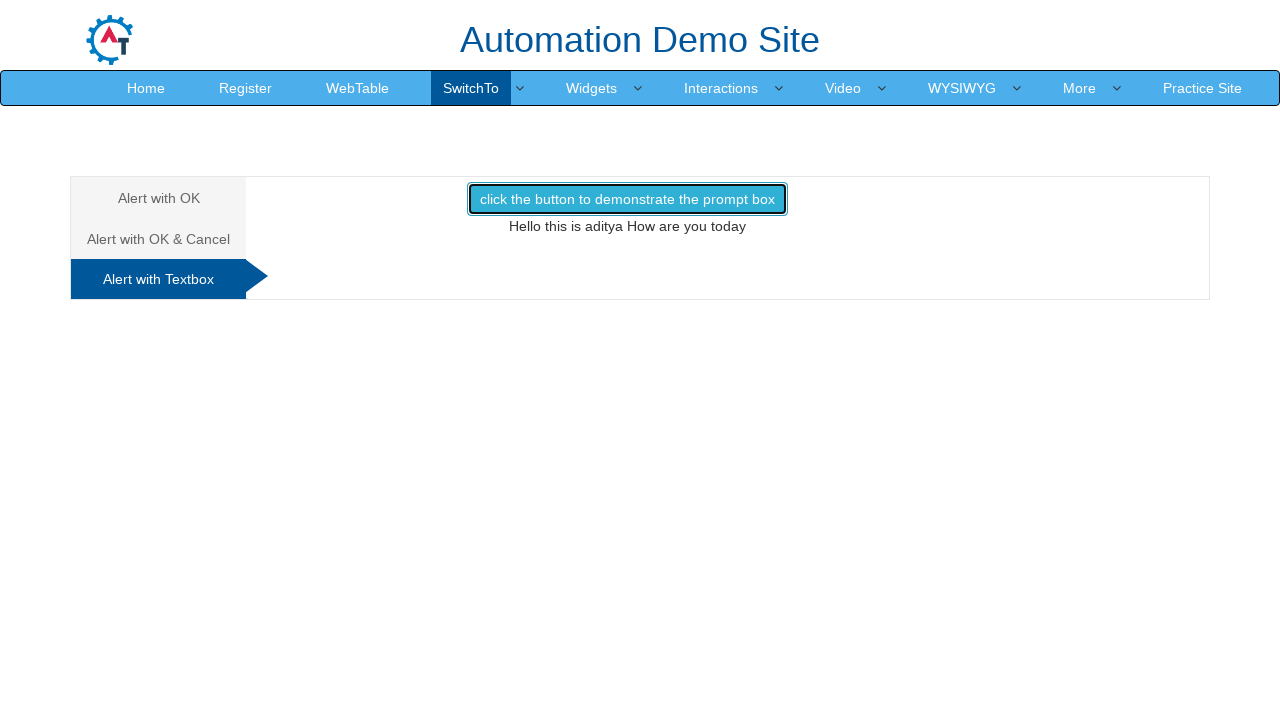